Tests a signup/contact form by filling in first name, last name, and email fields, then submitting the form.

Starting URL: https://secure-retreat-92358.herokuapp.com/

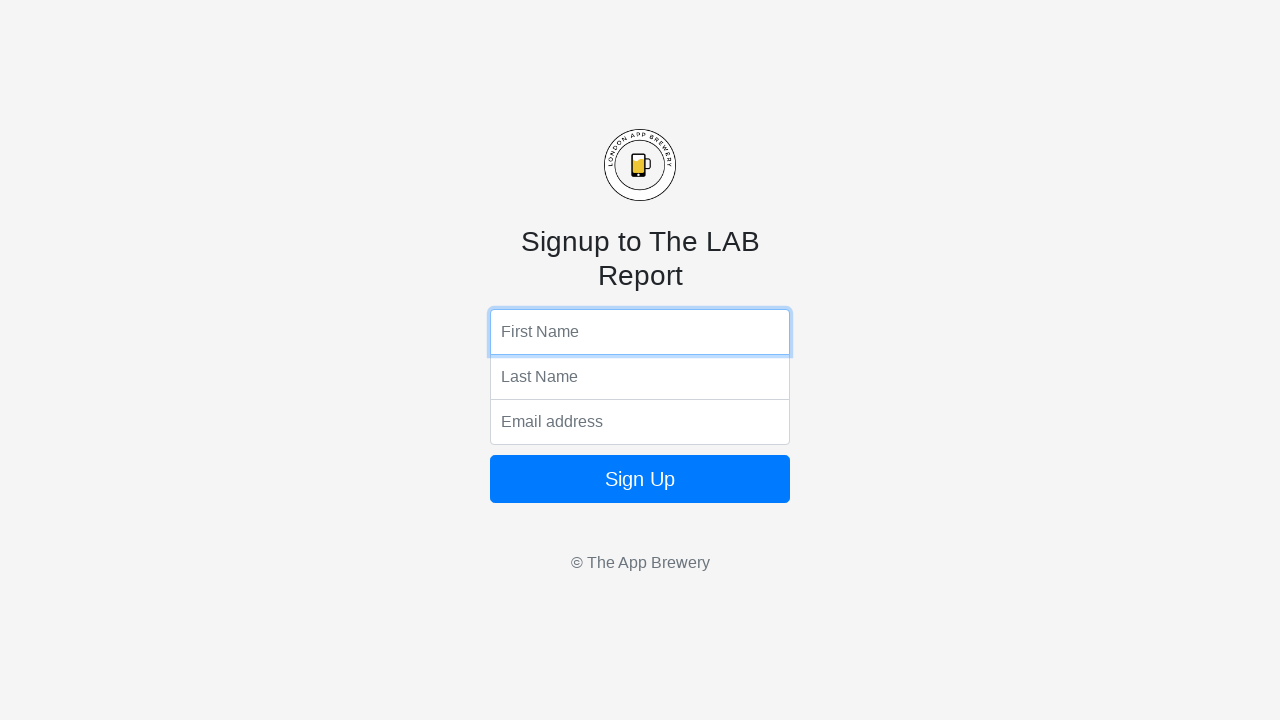

Filled first name field with 'Michael' on input[name='fName']
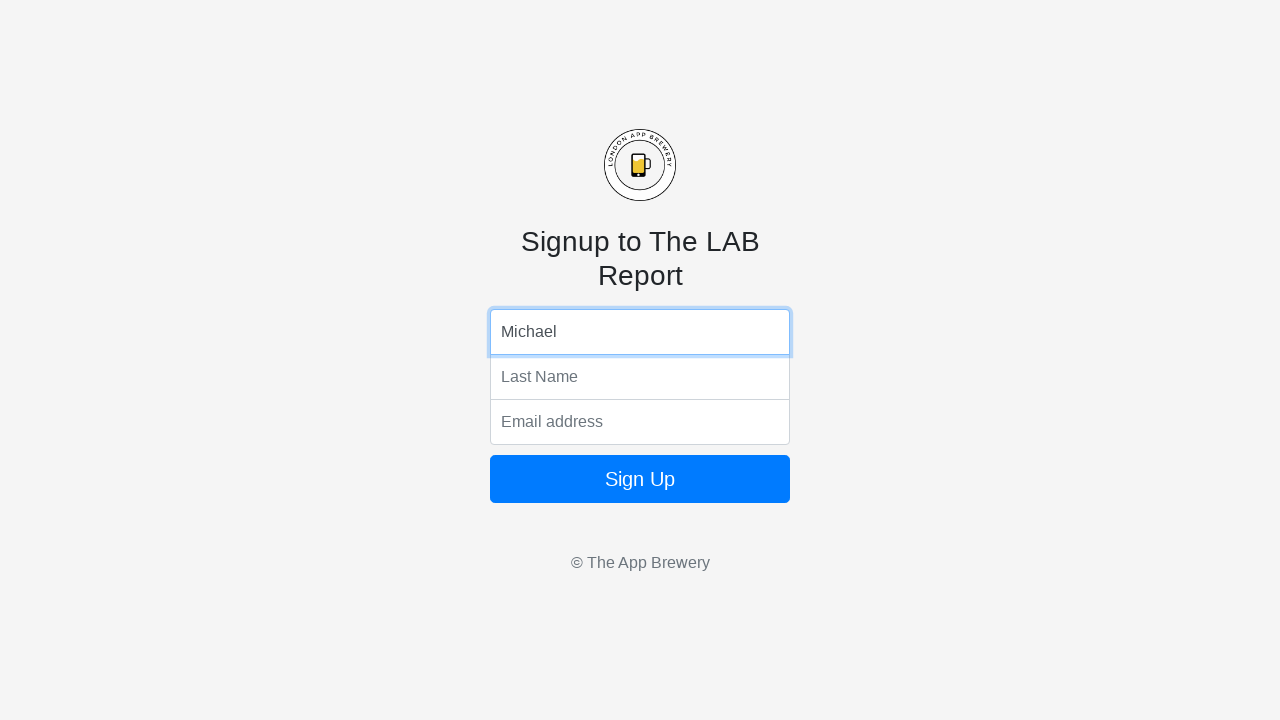

Filled last name field with 'Johnson' on input[name='lName']
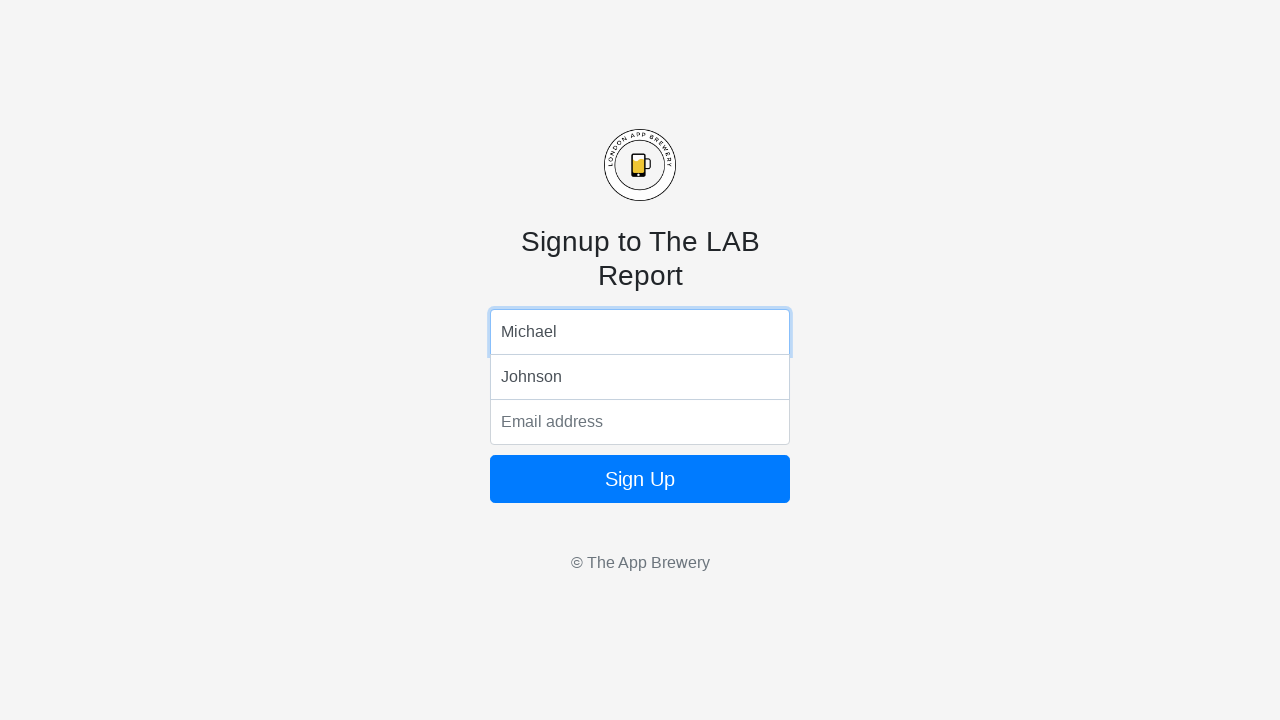

Filled email field with 'michael.johnson@example.com' on input[name='email']
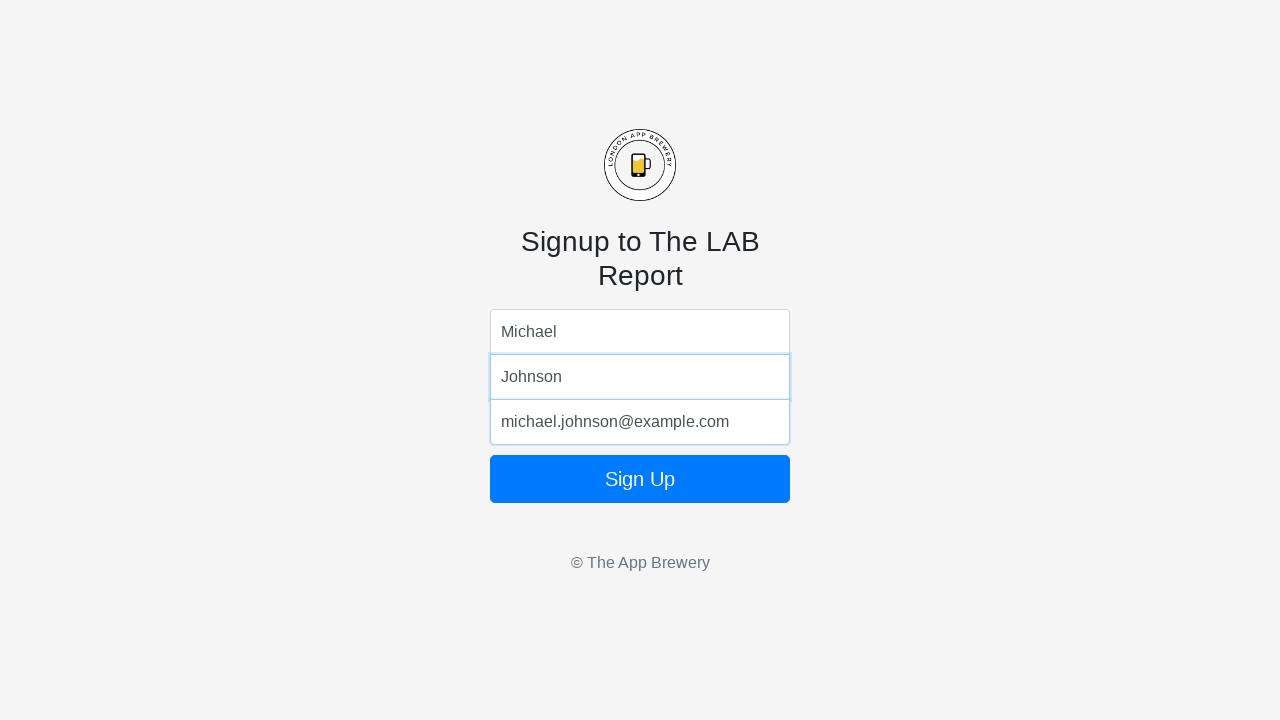

Clicked the form submit button at (640, 479) on form button
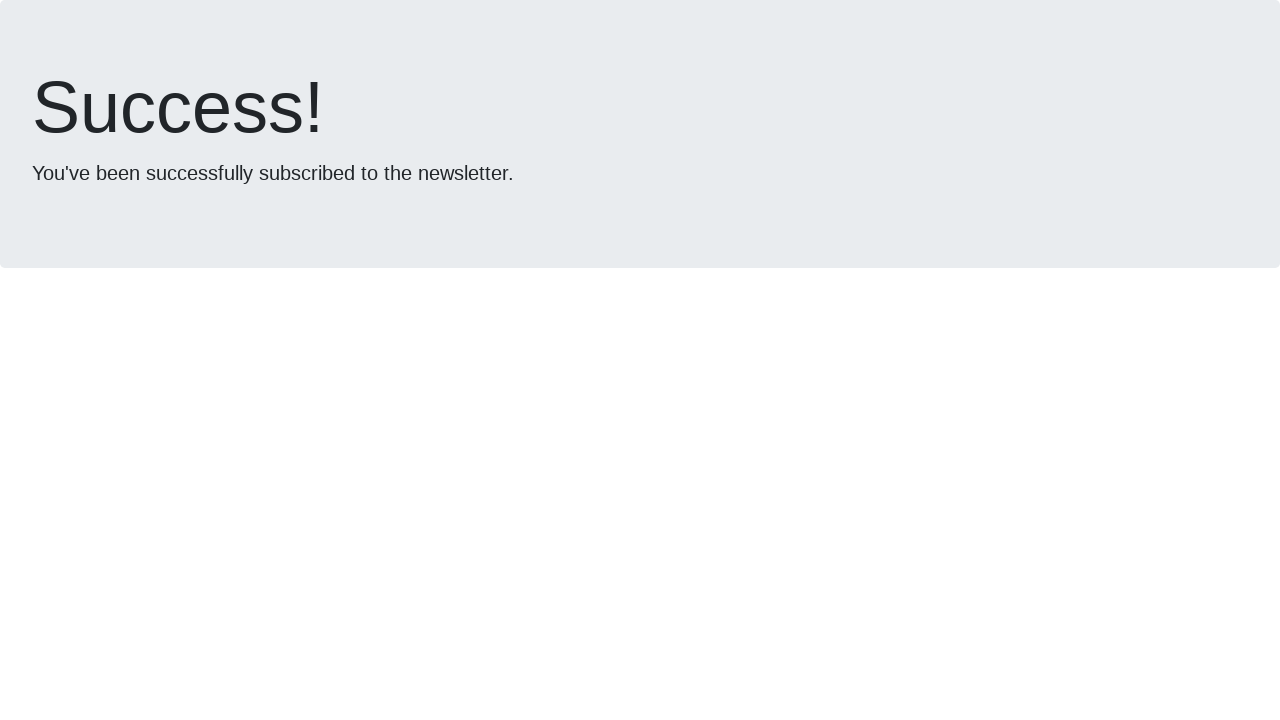

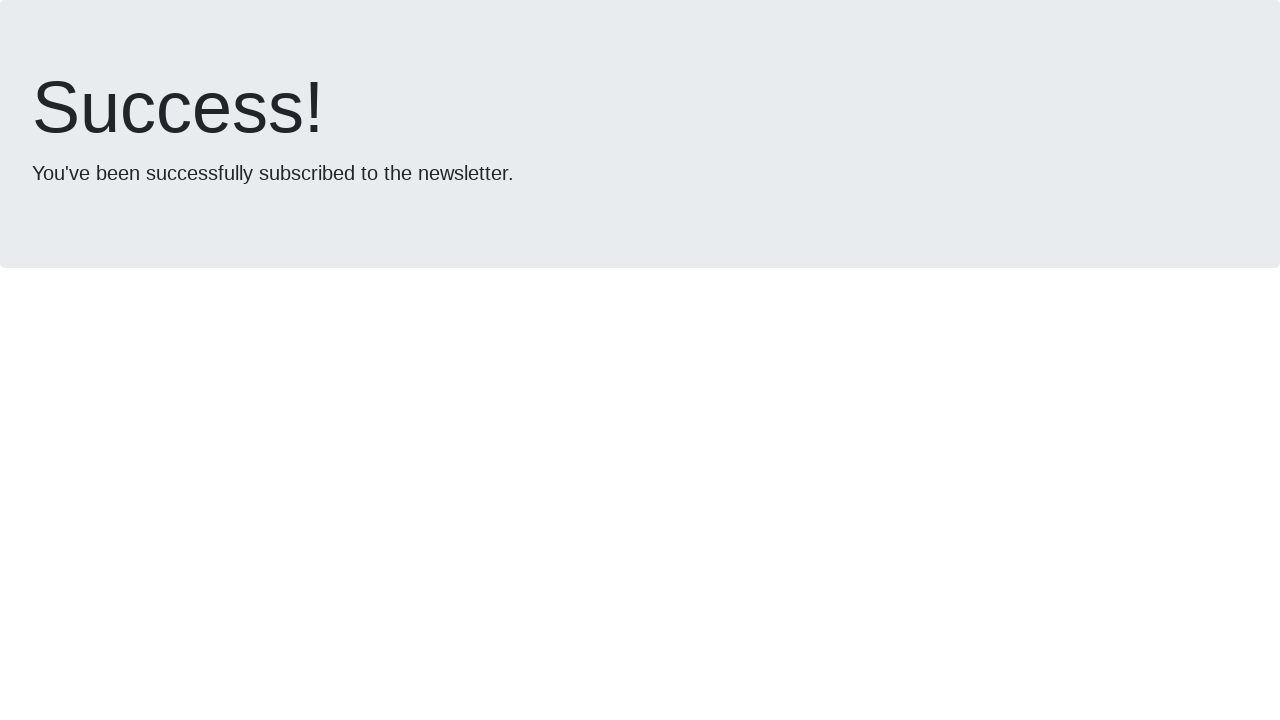